Tests the complete flight booking flow on BlazeDemo, selecting departure and destination cities, choosing a flight, and completing the purchase form with personal and payment information.

Starting URL: https://blazedemo.com/

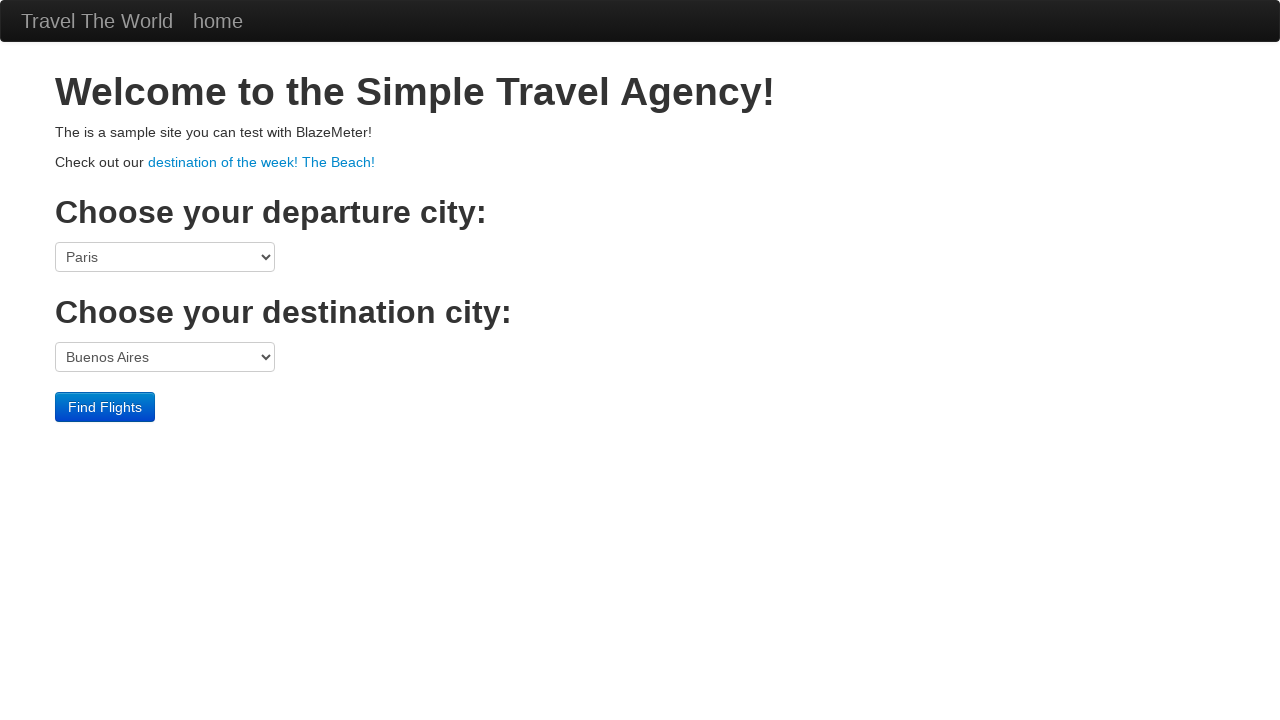

Clicked departure city dropdown at (165, 257) on select[name='fromPort']
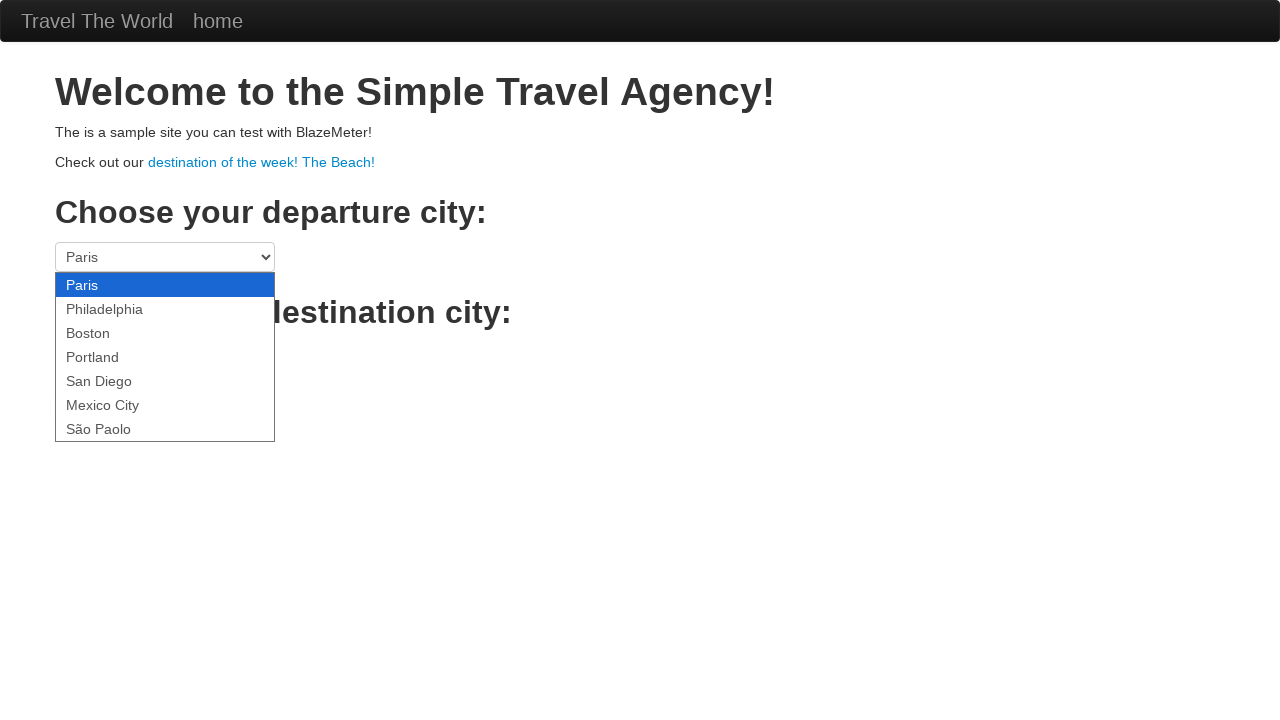

Selected Boston as departure city on select[name='fromPort']
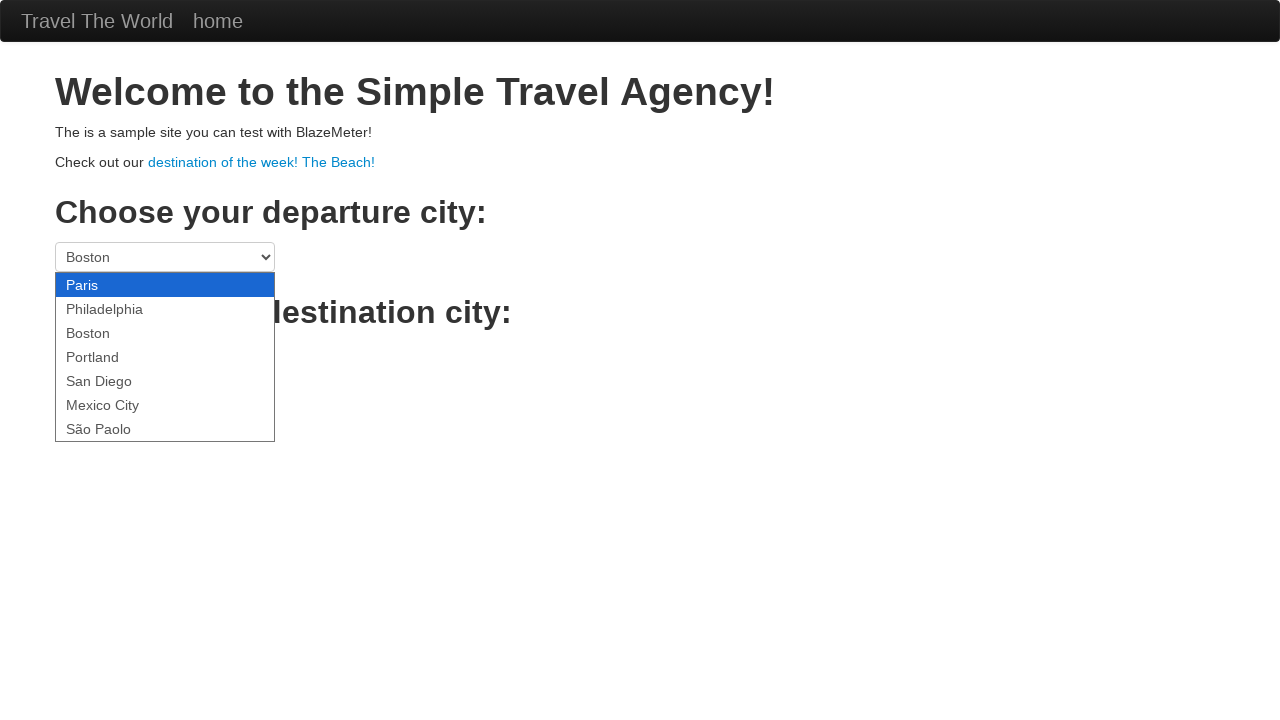

Clicked destination city dropdown at (165, 357) on select[name='toPort']
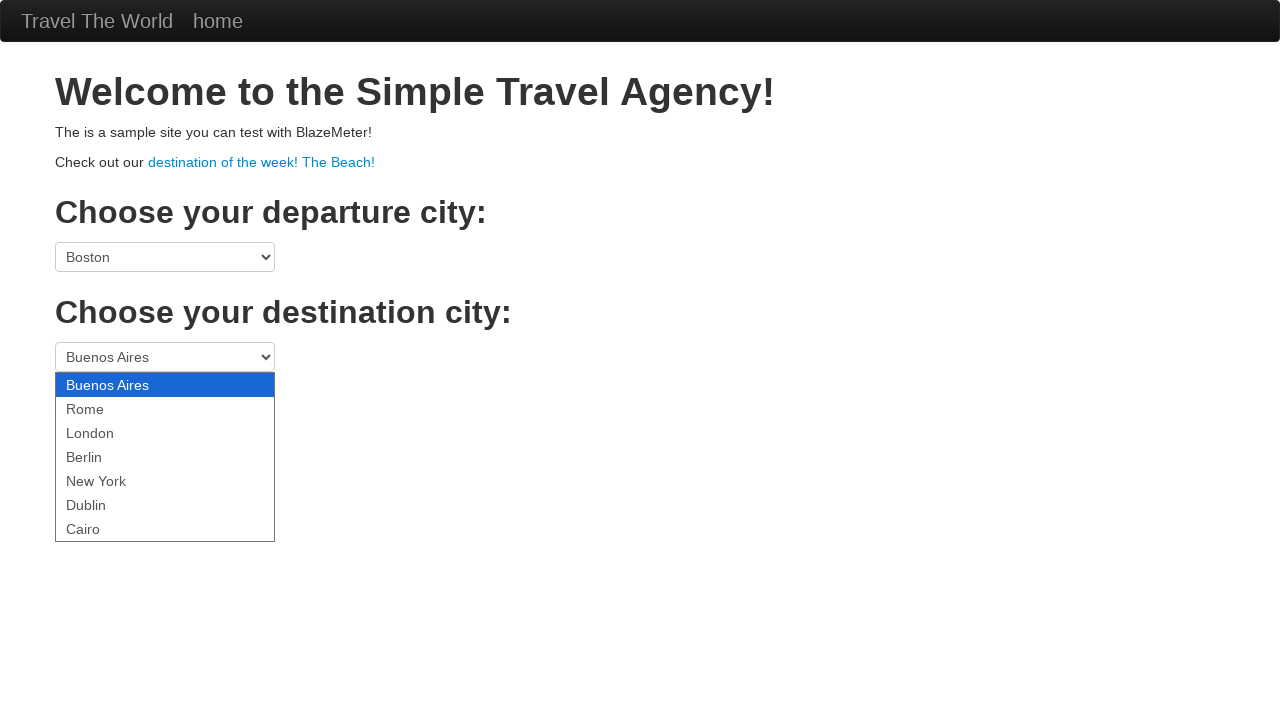

Selected Berlin as destination city on select[name='toPort']
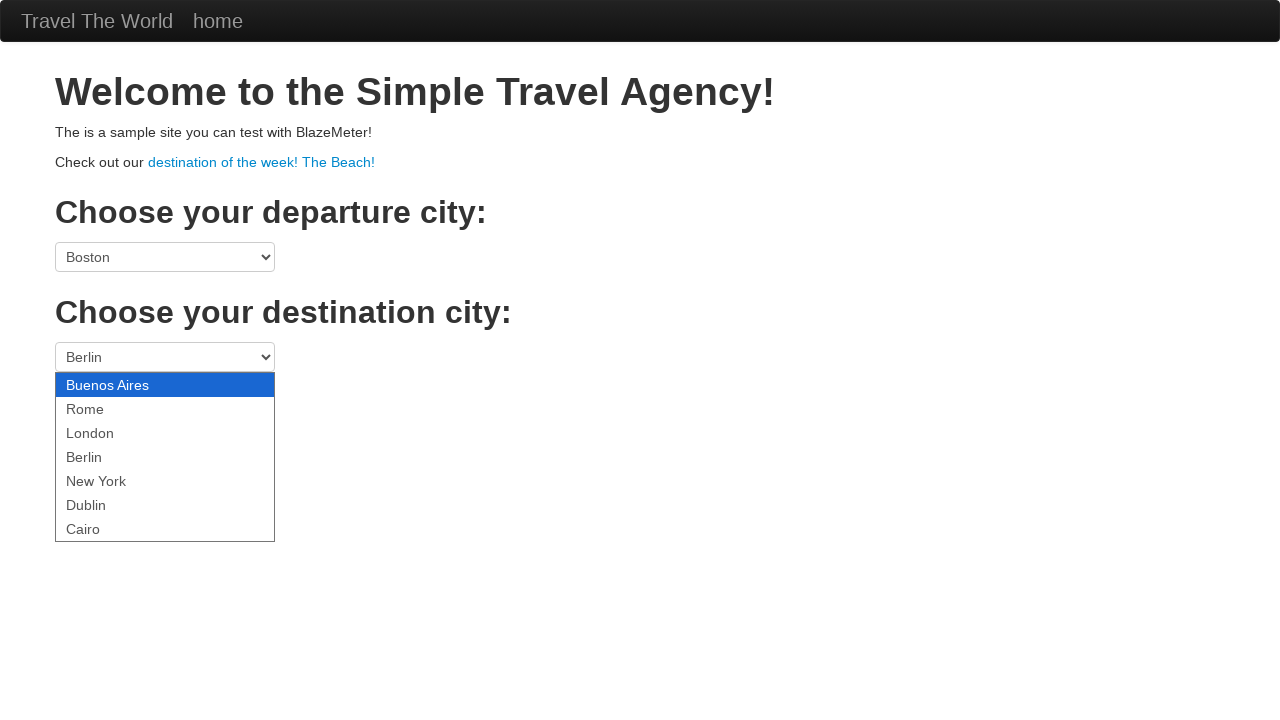

Clicked Find Flights button at (105, 407) on .btn-primary
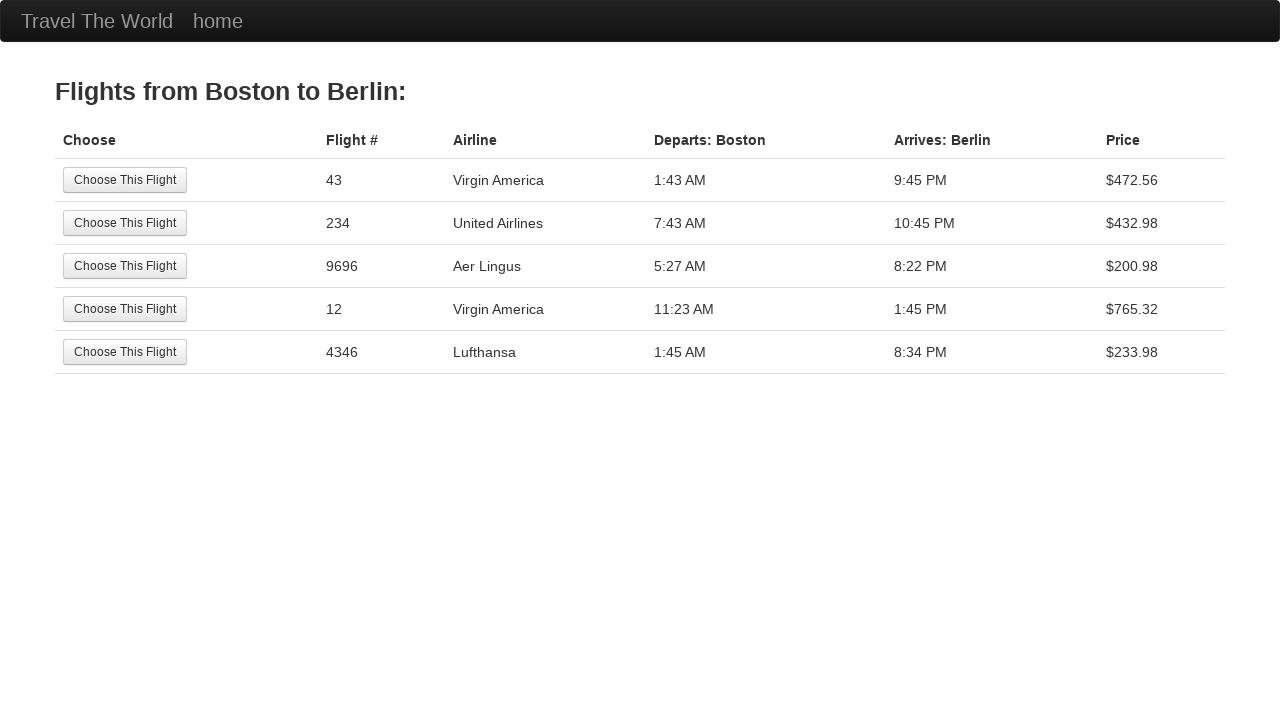

Selected the 4th flight option at (125, 309) on tr:nth-child(4) .btn
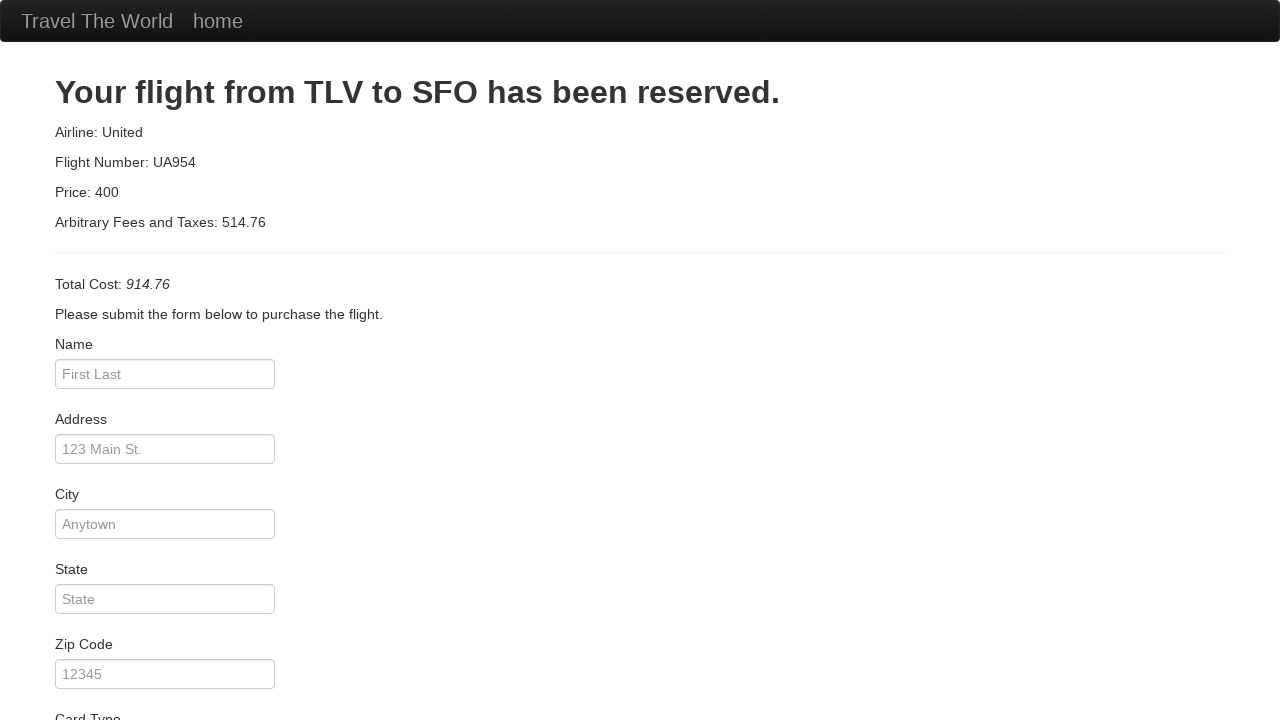

Filled in passenger name 'Miguel' on #inputName
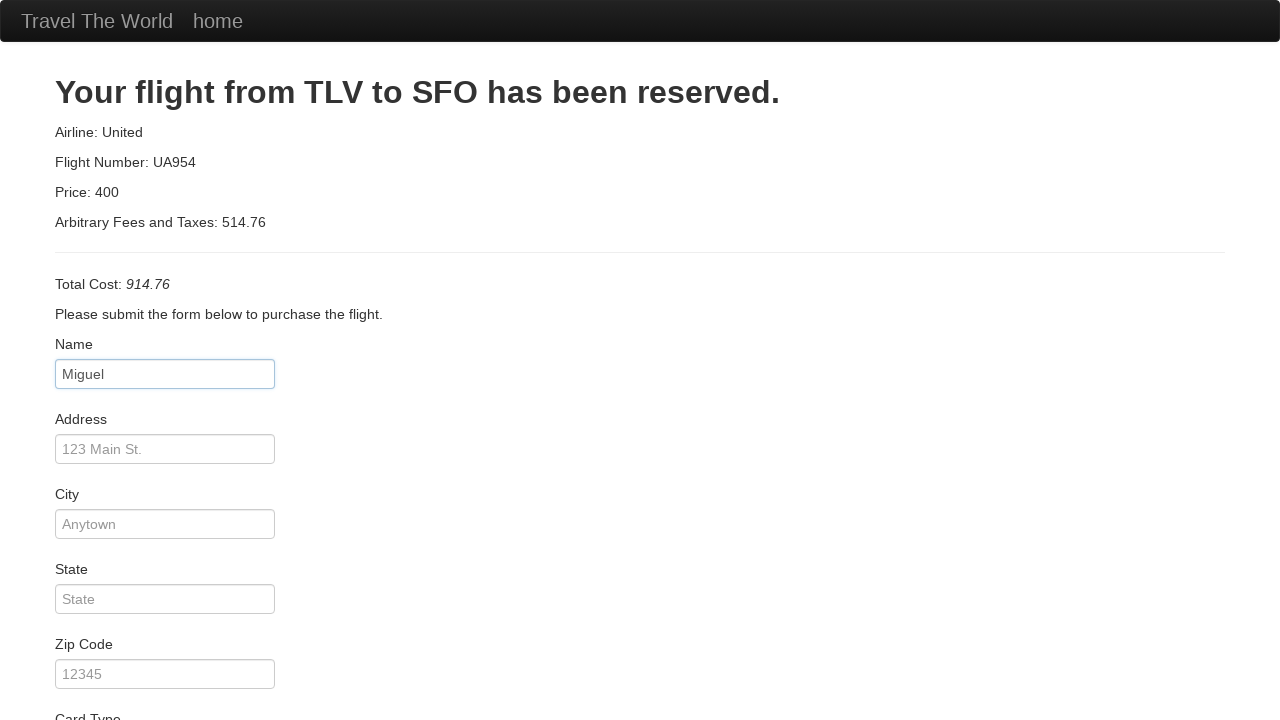

Filled in address 'Rua Nervosa' on #address
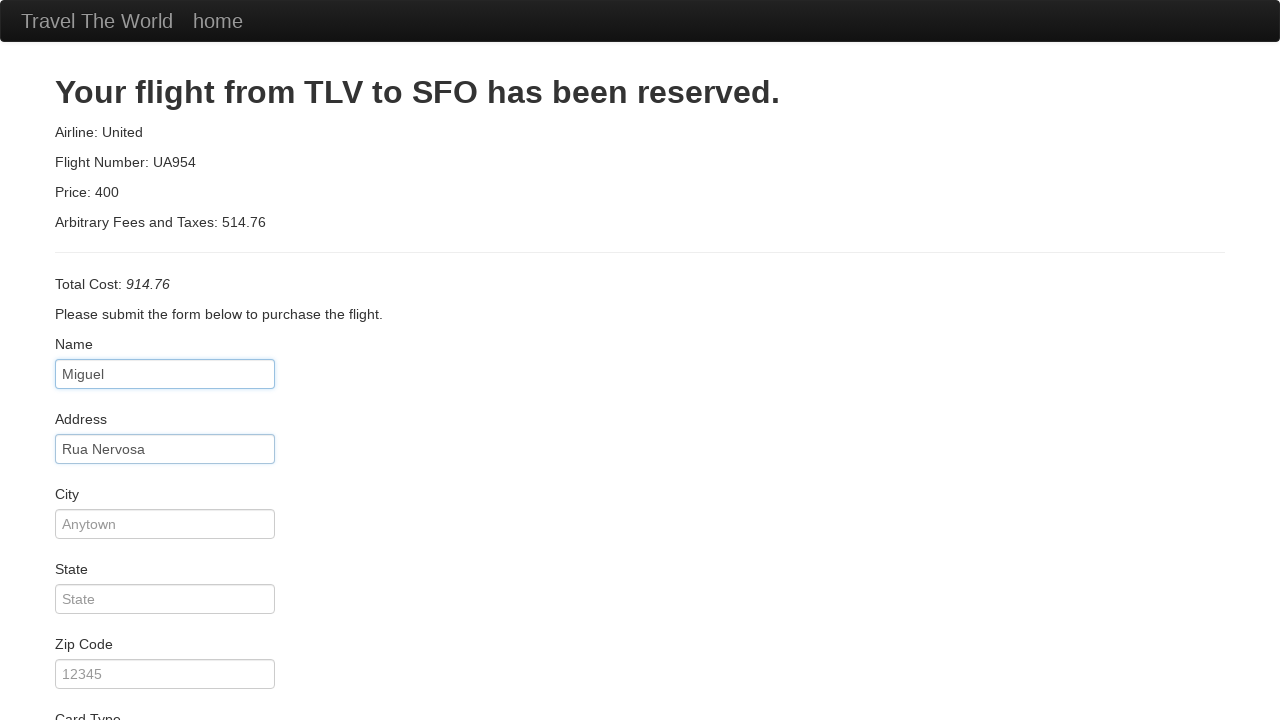

Filled in city 'Candieira' on #city
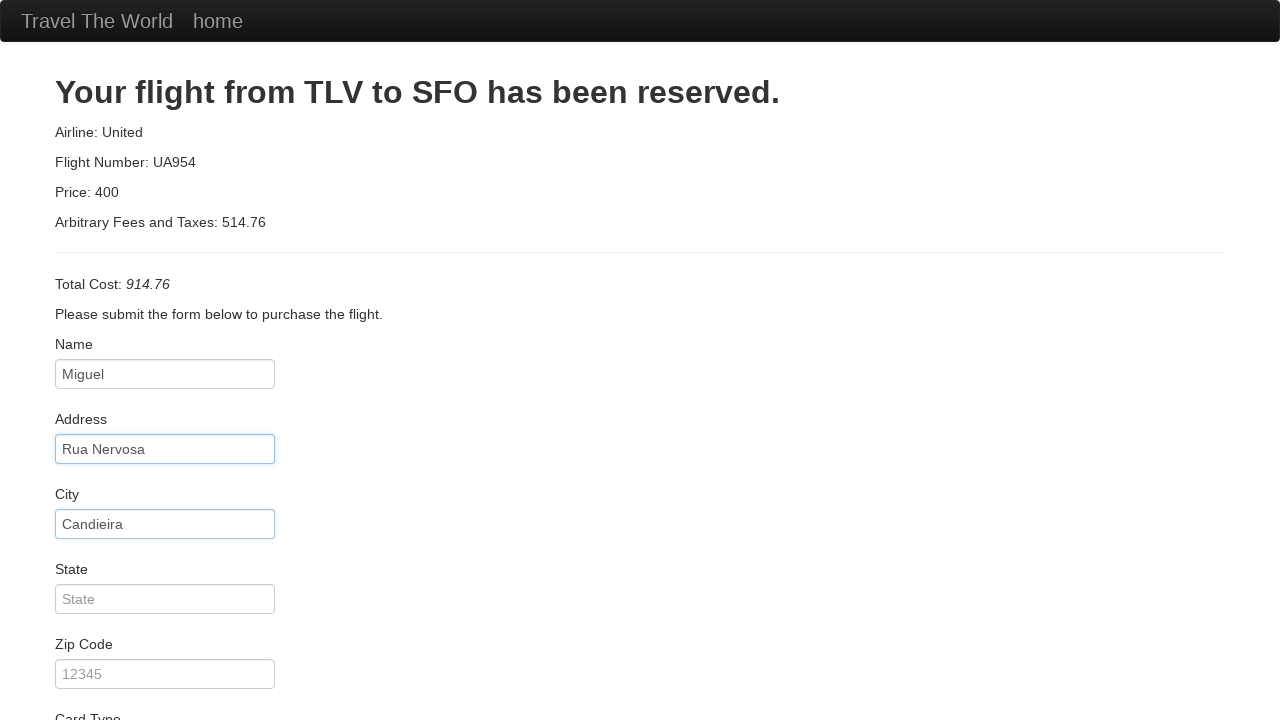

Filled in state 'Bragança' on #state
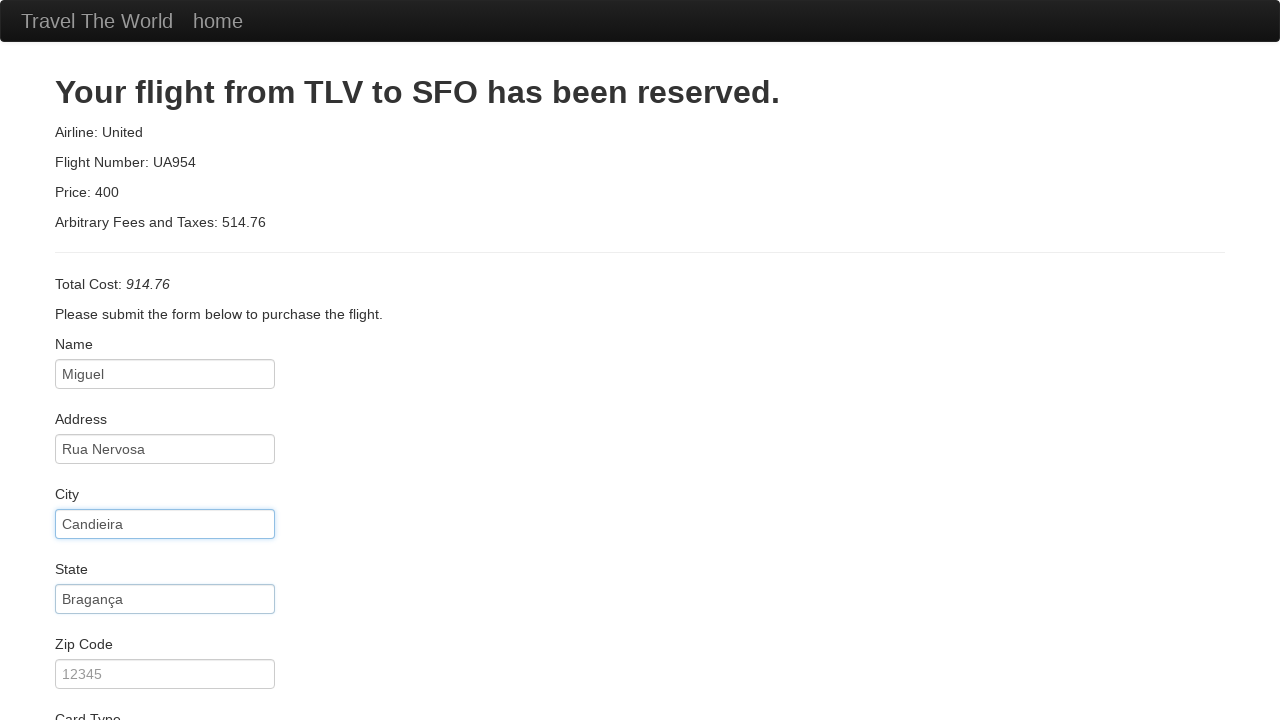

Filled in zip code '420' on #zipCode
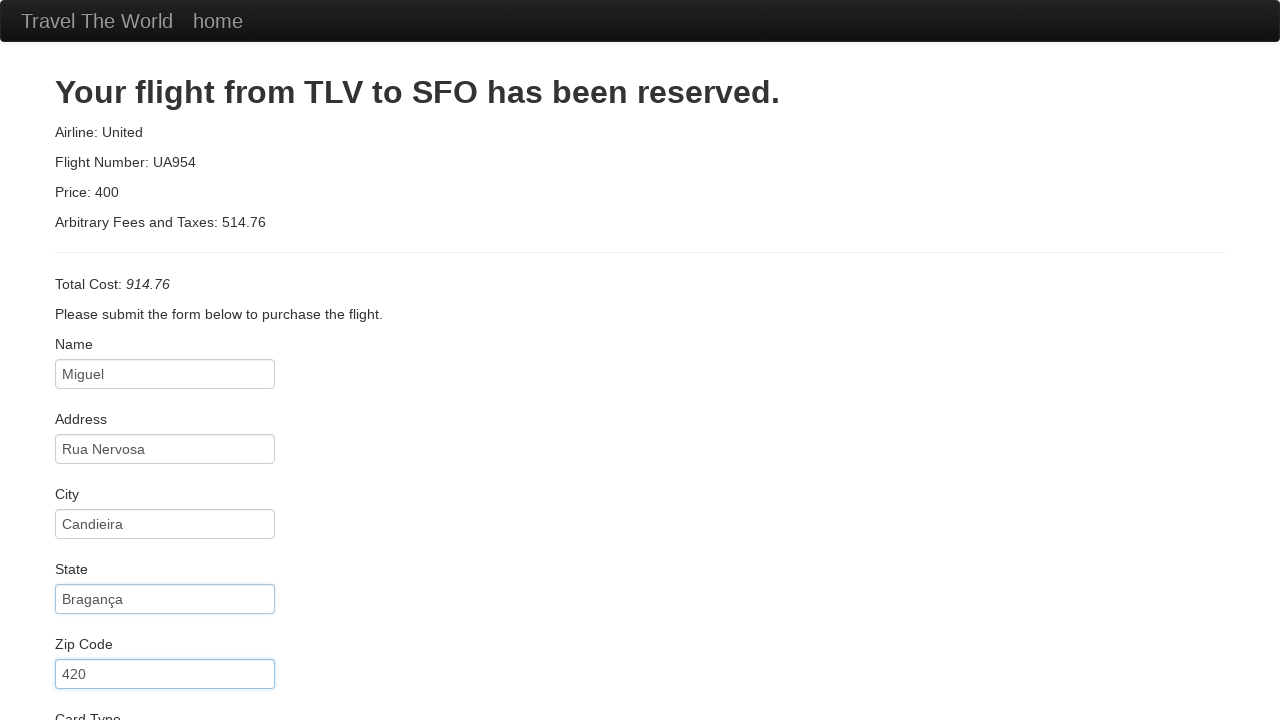

Selected American Express as card type on #cardType
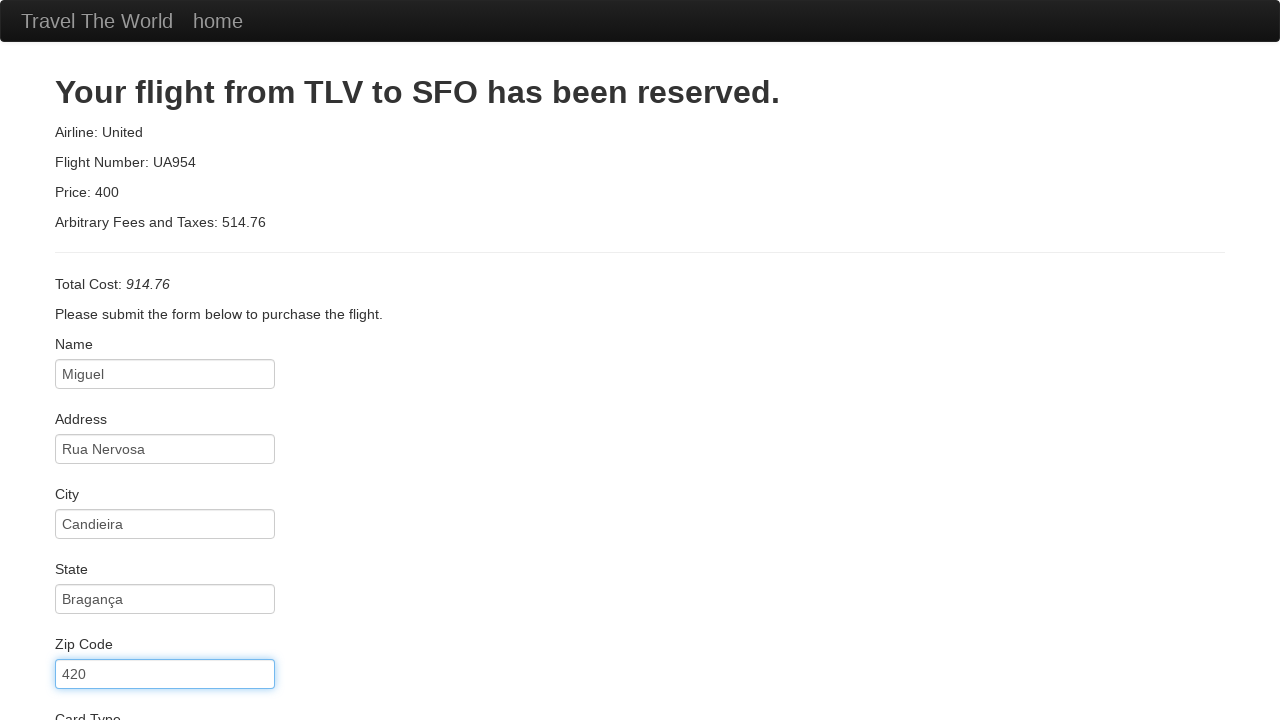

Filled in credit card number '9192' on #creditCardNumber
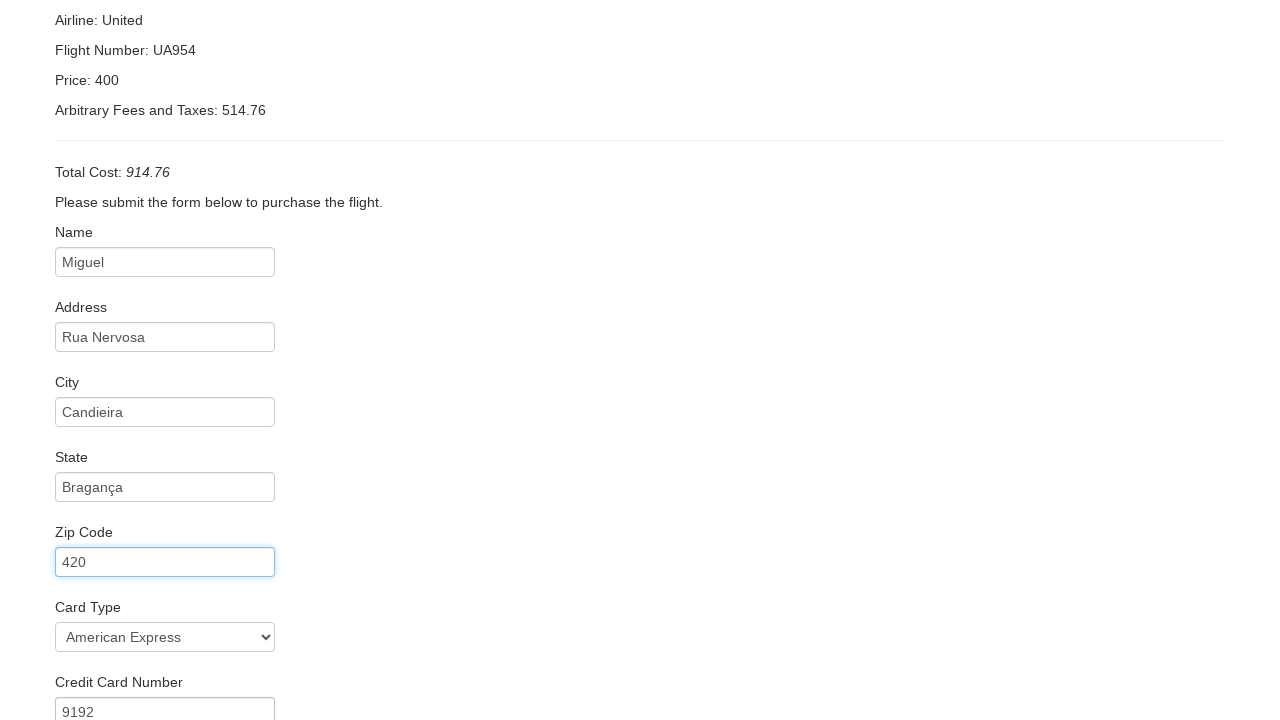

Filled in credit card expiration month '3' on #creditCardMonth
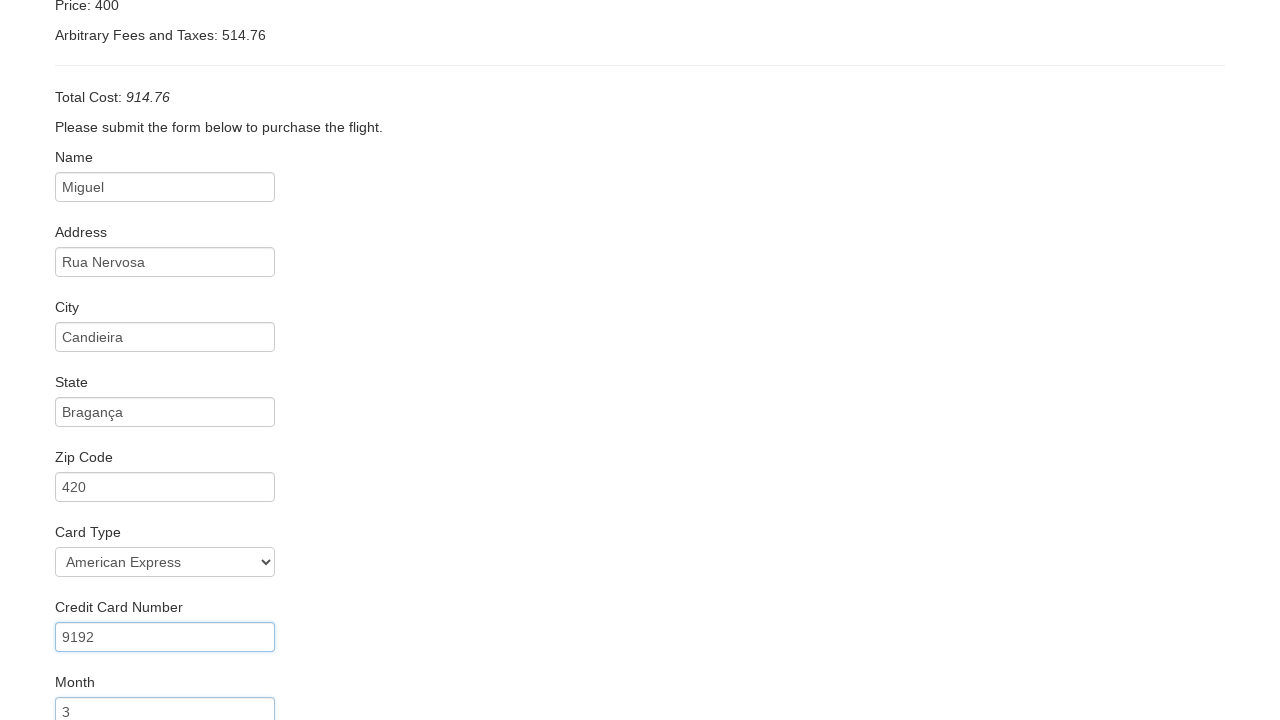

Filled in credit card expiration year '2018' on #creditCardYear
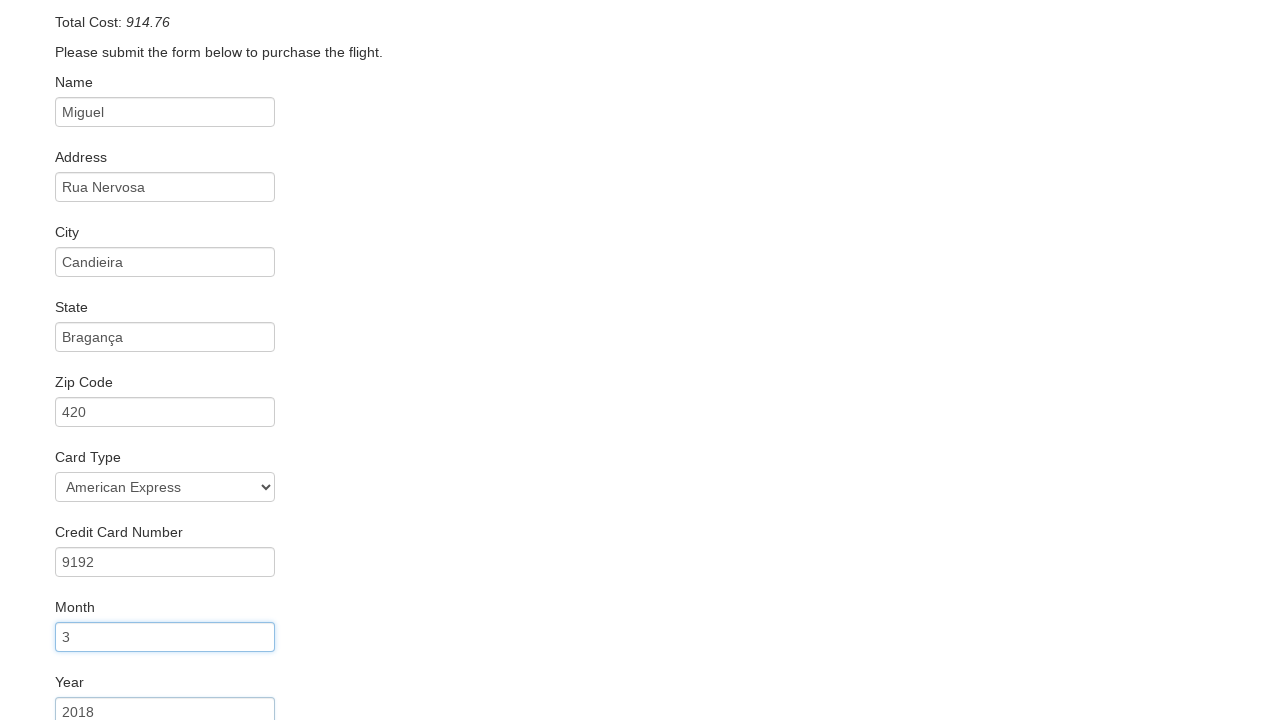

Filled in cardholder name 'Mankings' on #nameOnCard
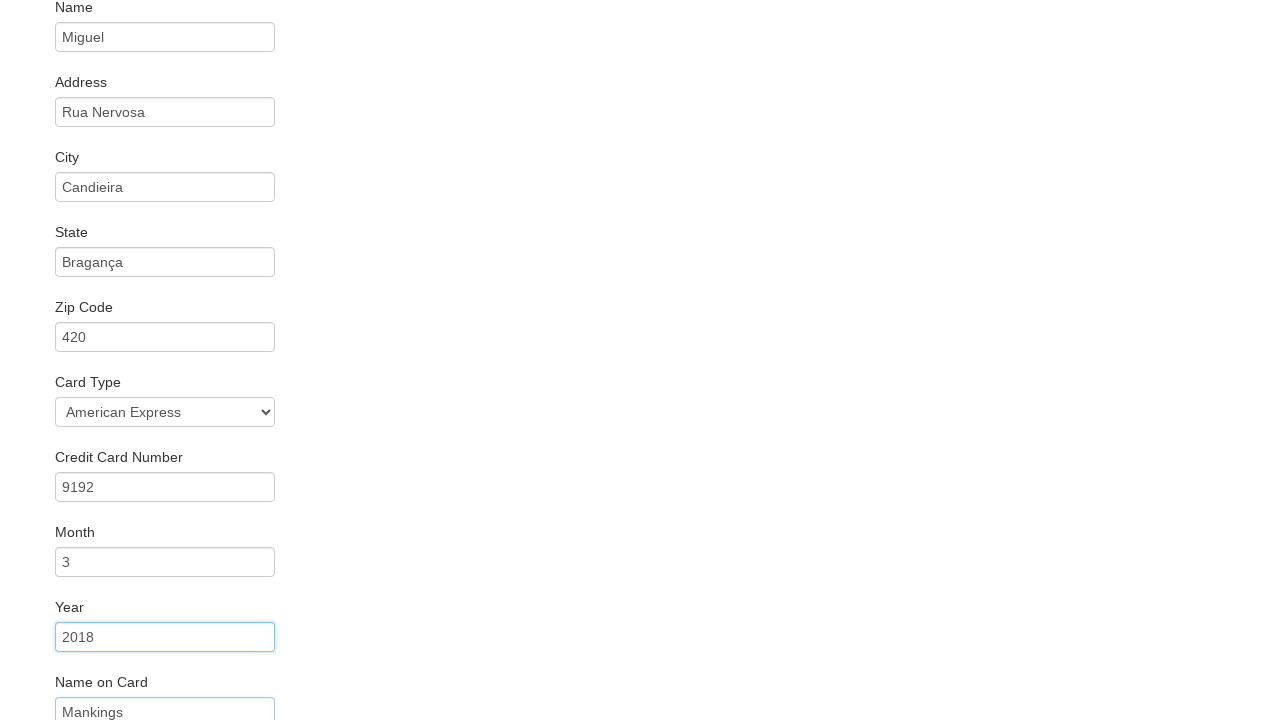

Clicked submit button to complete purchase at (118, 685) on .btn-primary
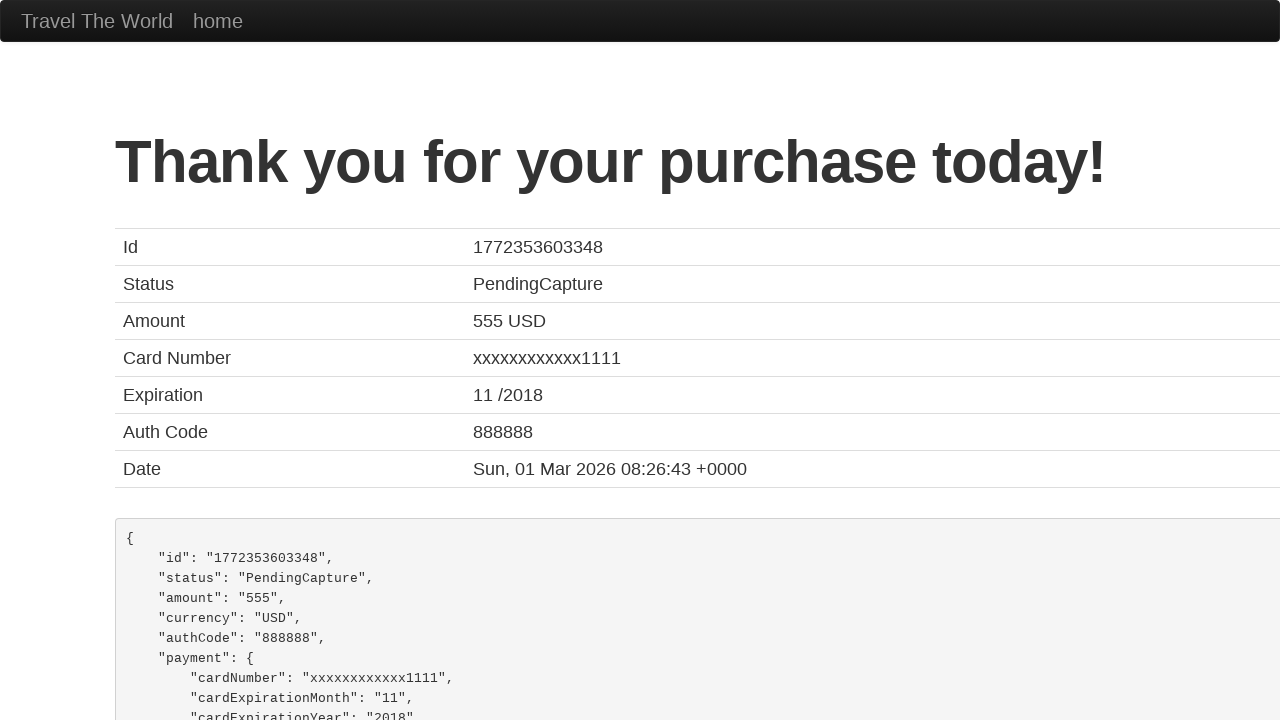

Confirmation page loaded successfully
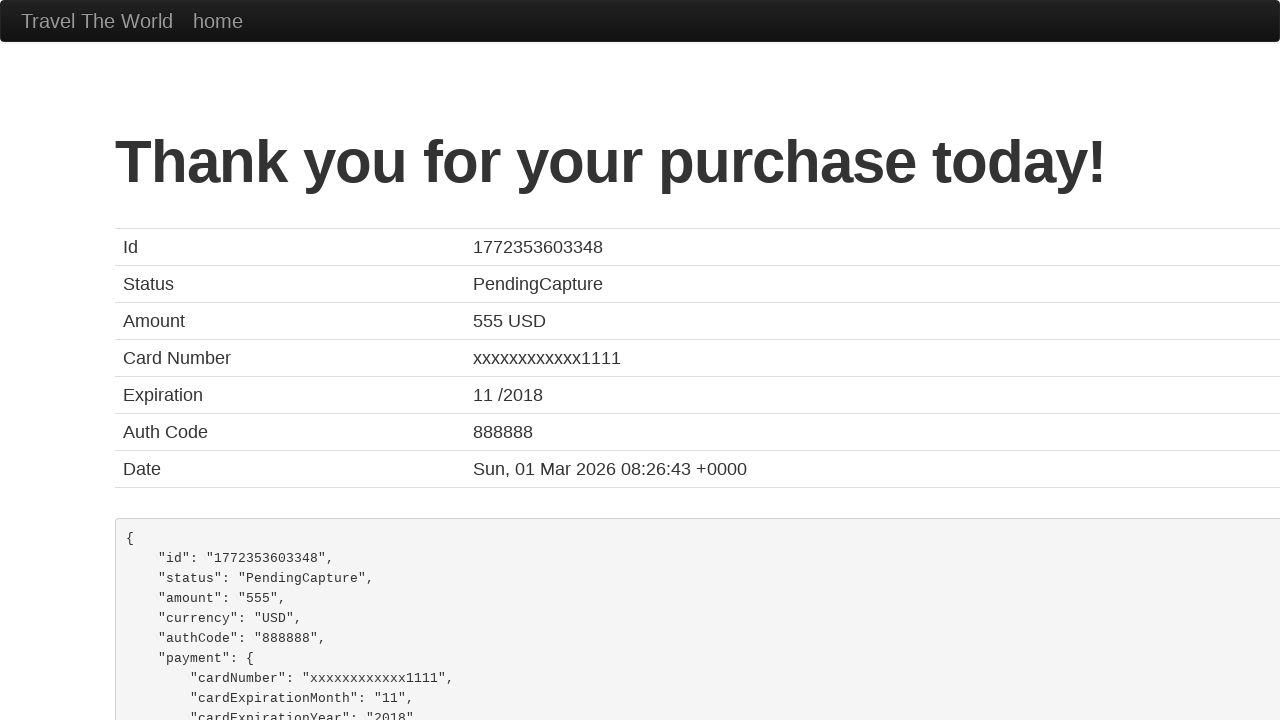

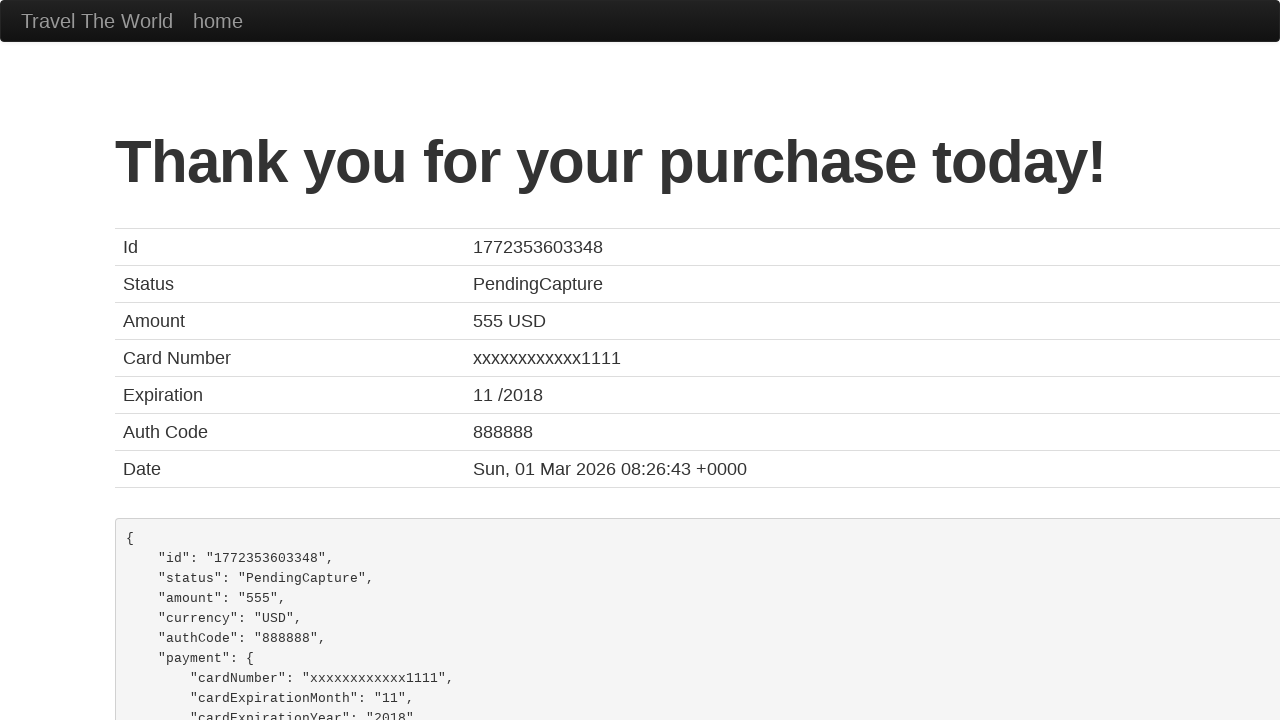